Tests GitHub search functionality by searching for a specific repository, navigating to it, and verifying an issue exists in the Issues tab

Starting URL: https://github.com

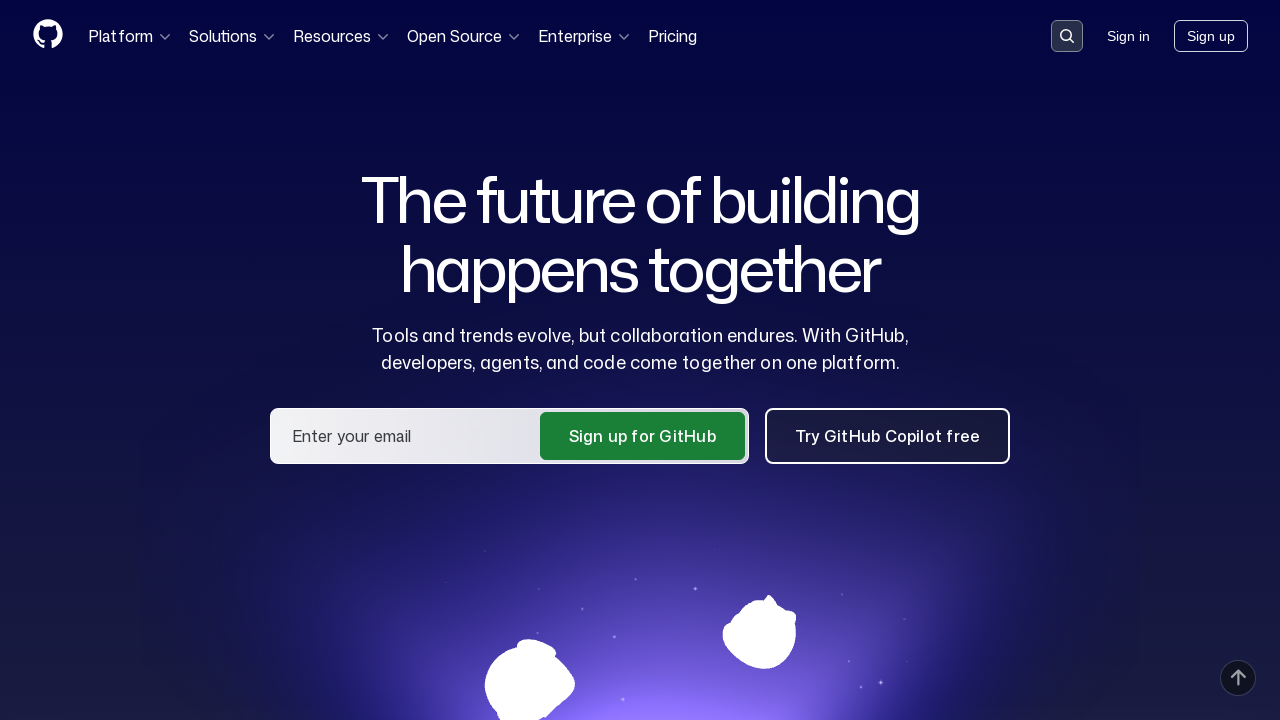

Clicked on the search input field at (1067, 36) on .search-input
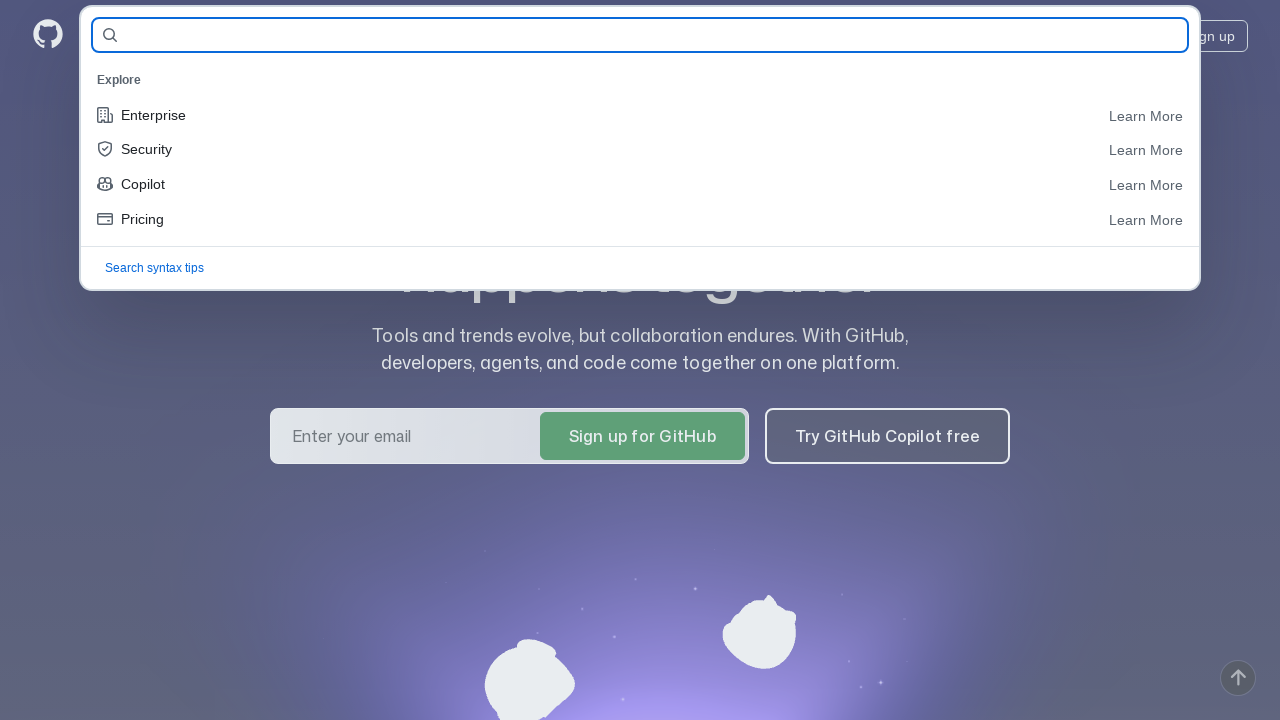

Filled search field with repository name 'Jaliz9087/AllureNHWRepo' on #query-builder-test
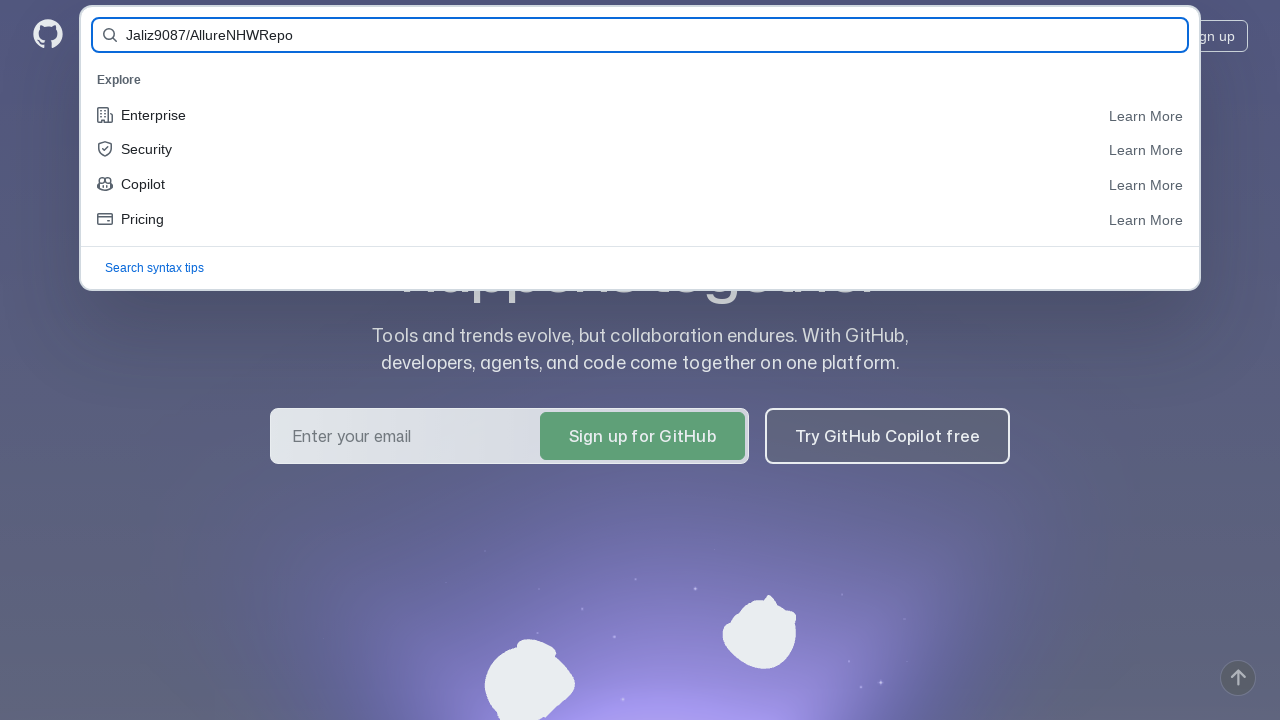

Submitted search by pressing Enter on #query-builder-test
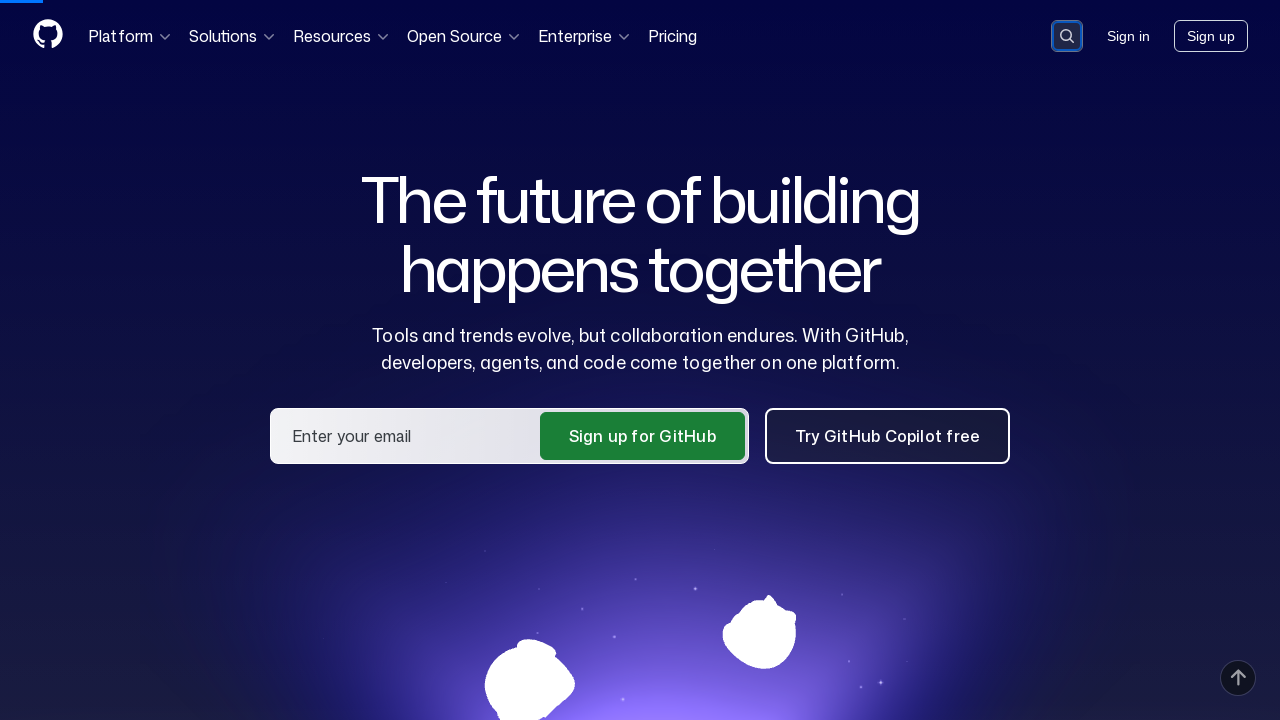

Clicked on repository link from search results at (468, 161) on a:has-text('Jaliz9087/AllureNHWRepo')
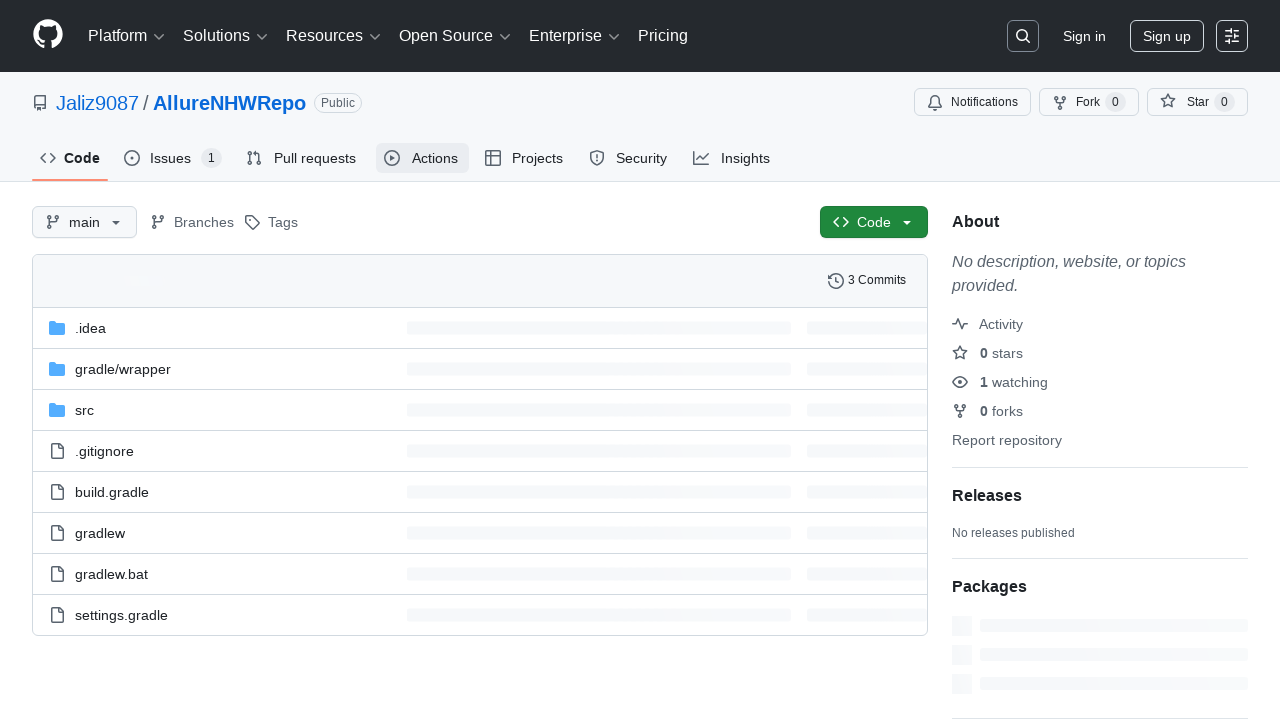

Clicked on Issues tab at (173, 158) on #issues-tab
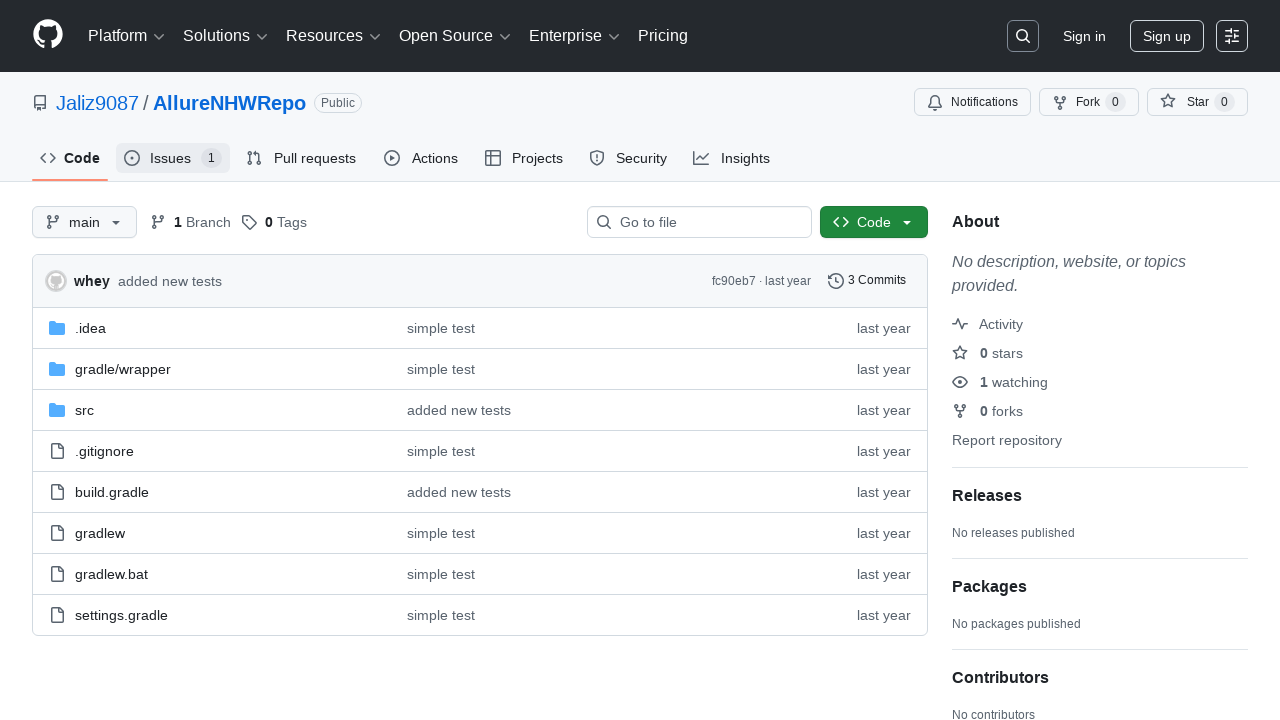

Verified that issue 'ForTestIssue' exists in Issues tab
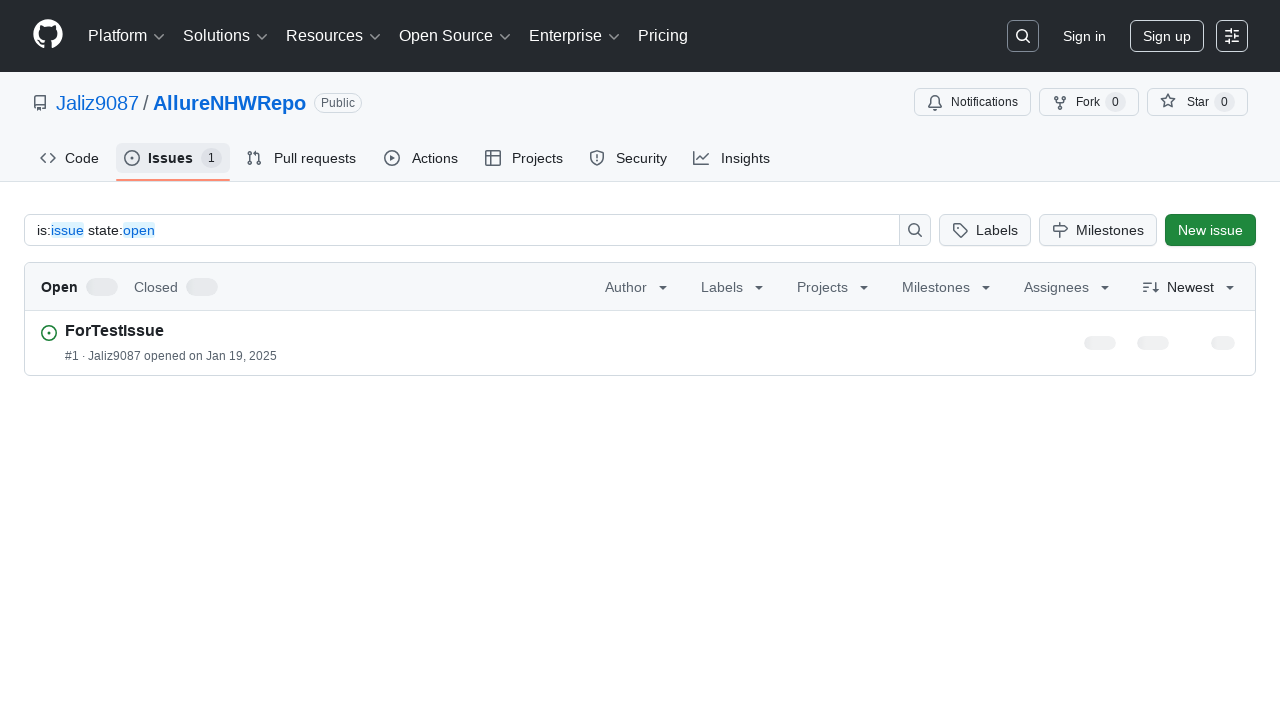

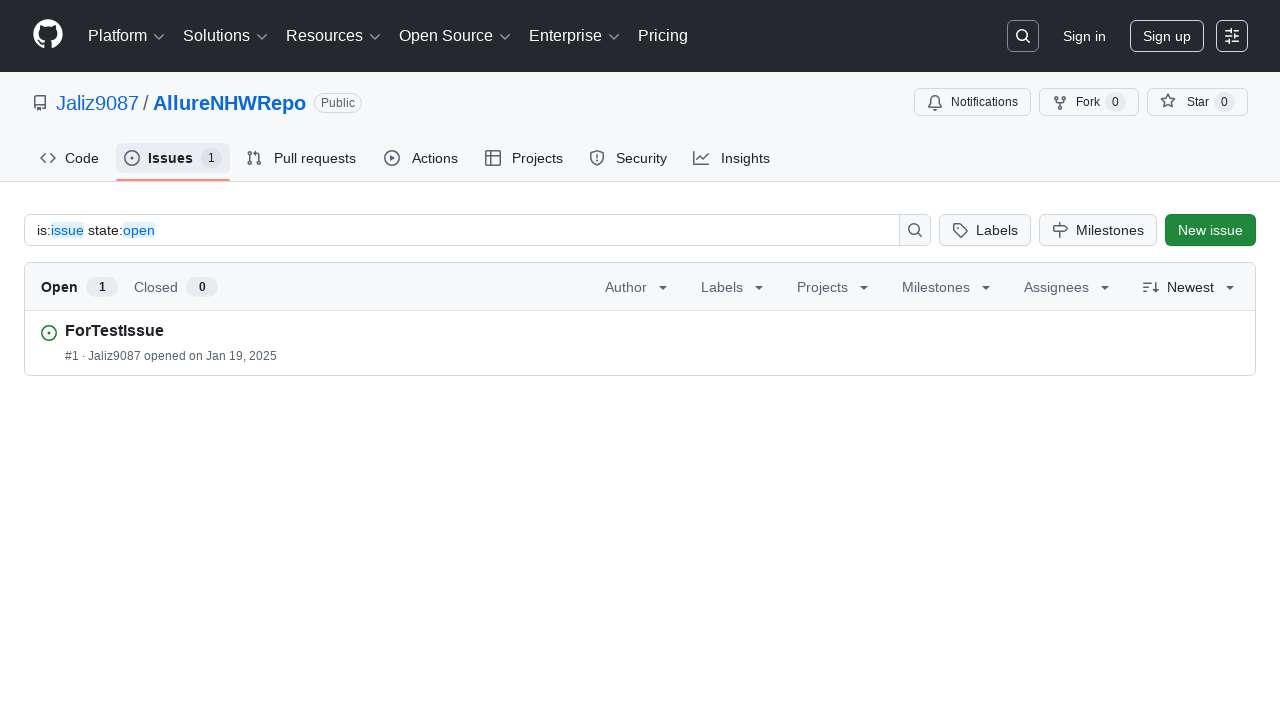